Tests file upload functionality by selecting a file using the file input element and clicking the submit button to upload it

Starting URL: https://the-internet.herokuapp.com/upload

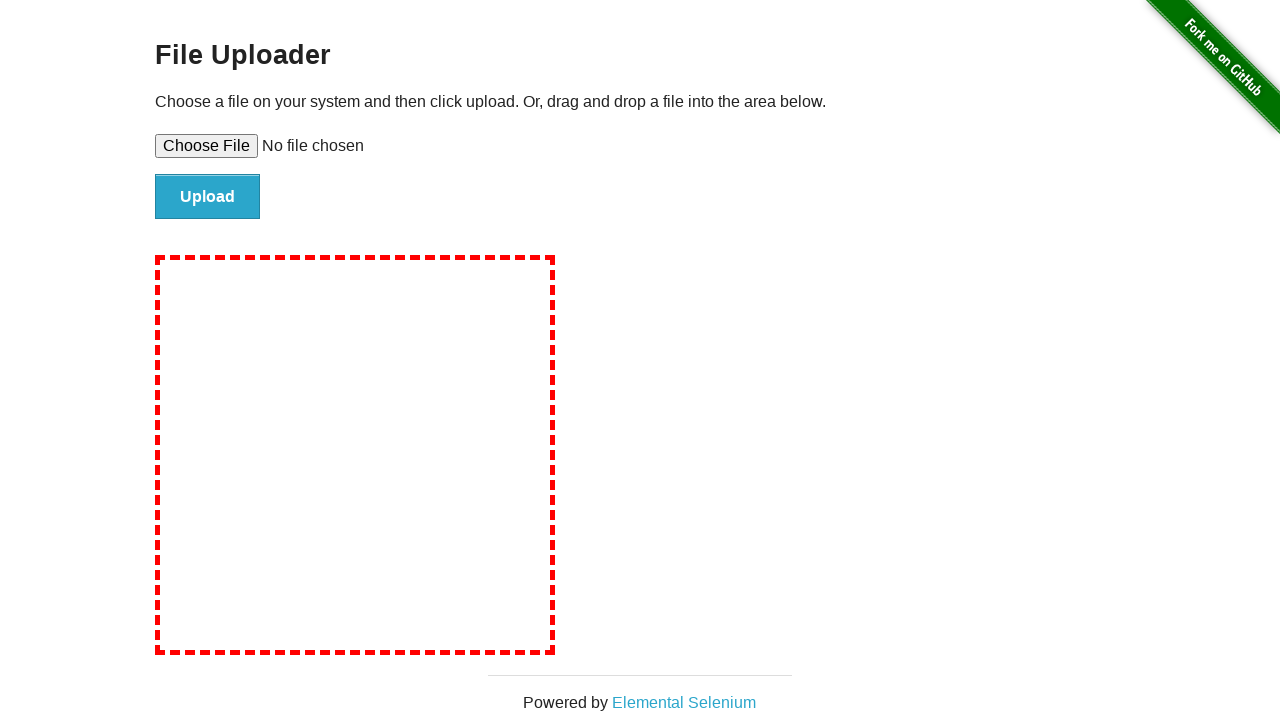

Created temporary test file for upload
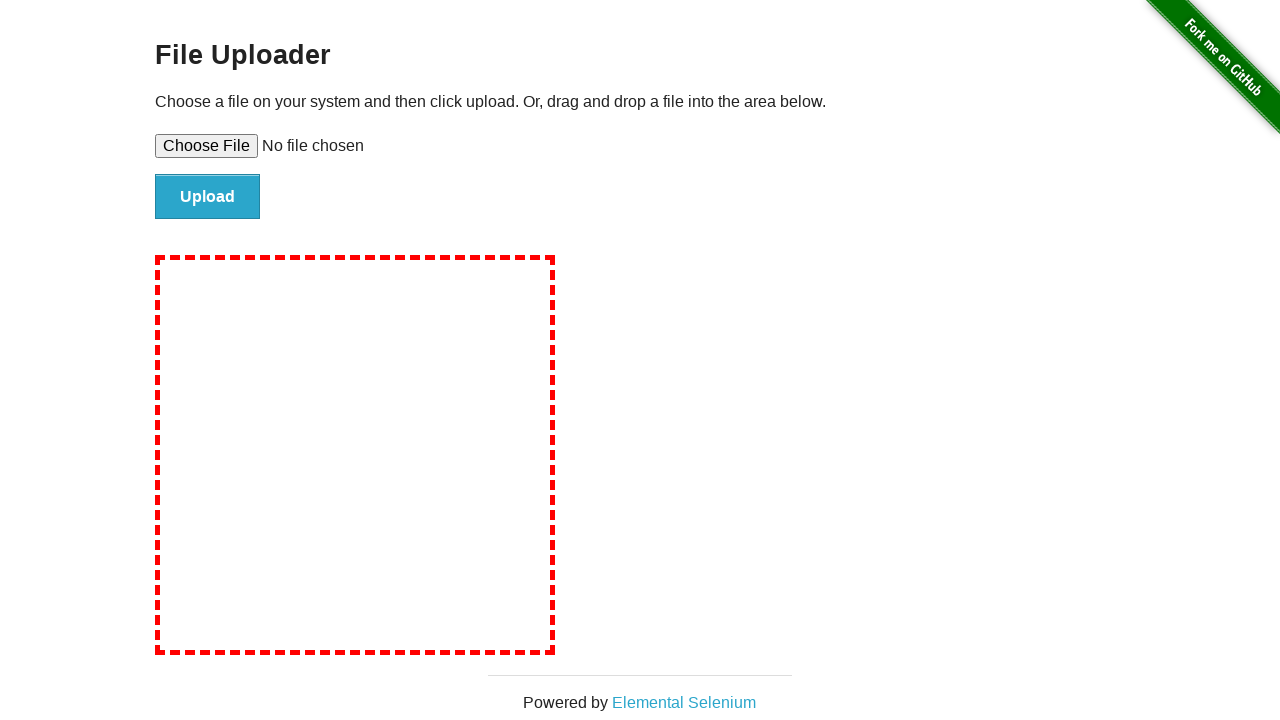

Selected file for upload using file input element
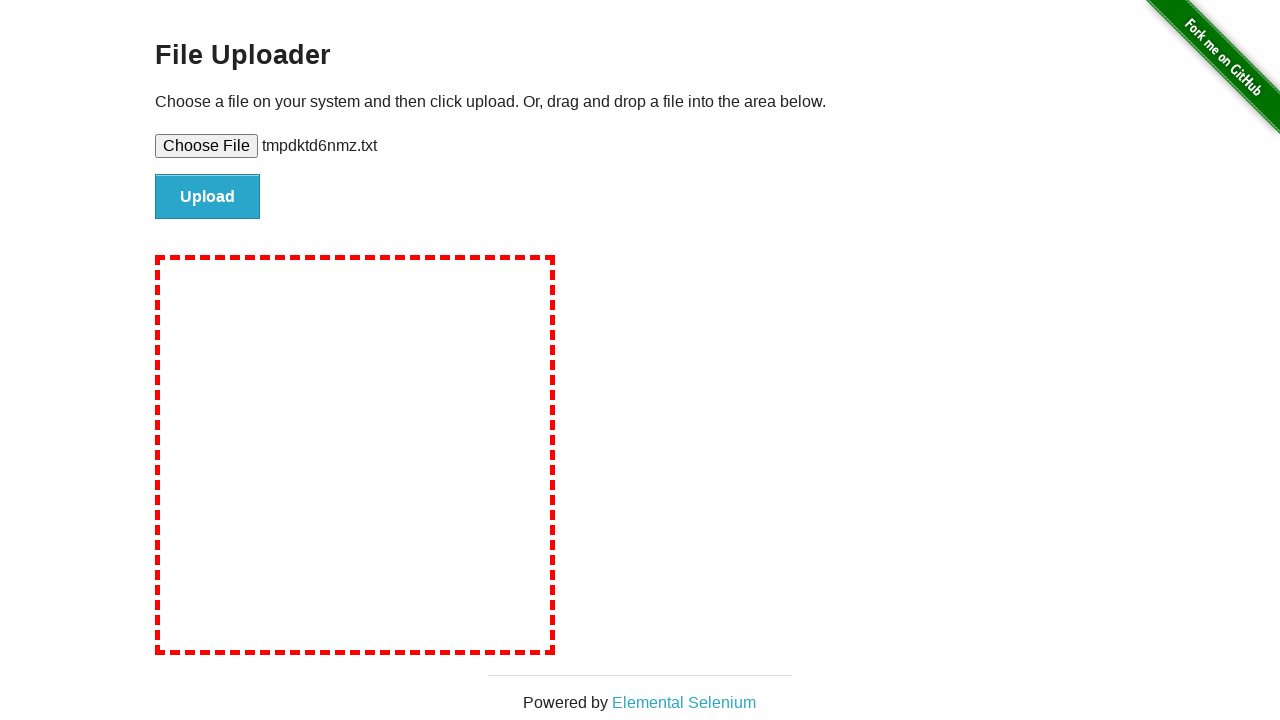

Clicked submit button to upload file at (208, 197) on #file-submit
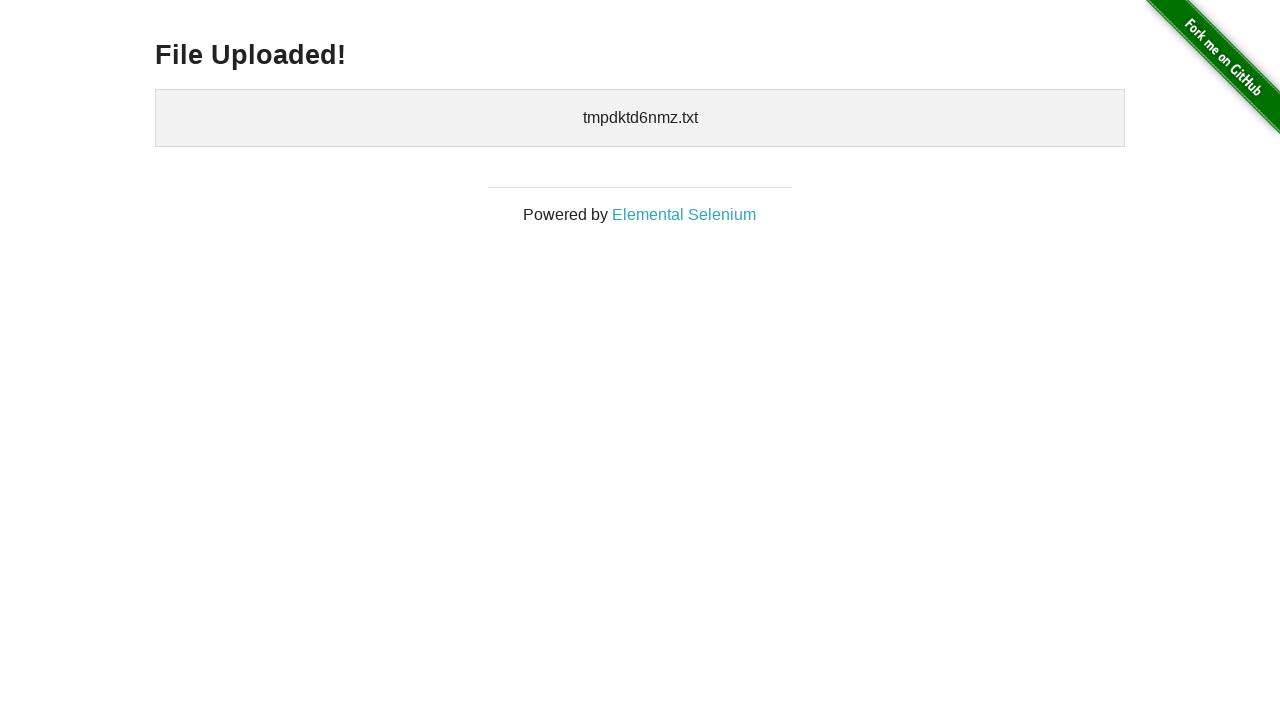

Upload confirmation page loaded
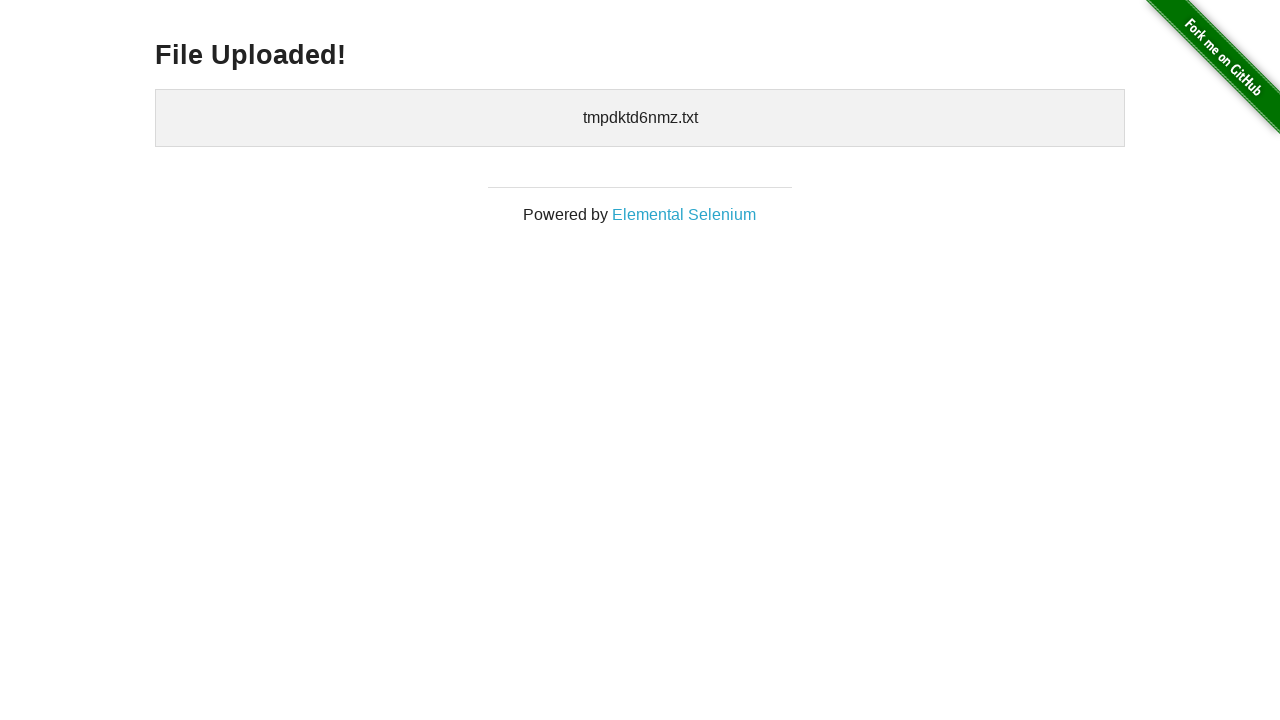

Cleaned up temporary test file
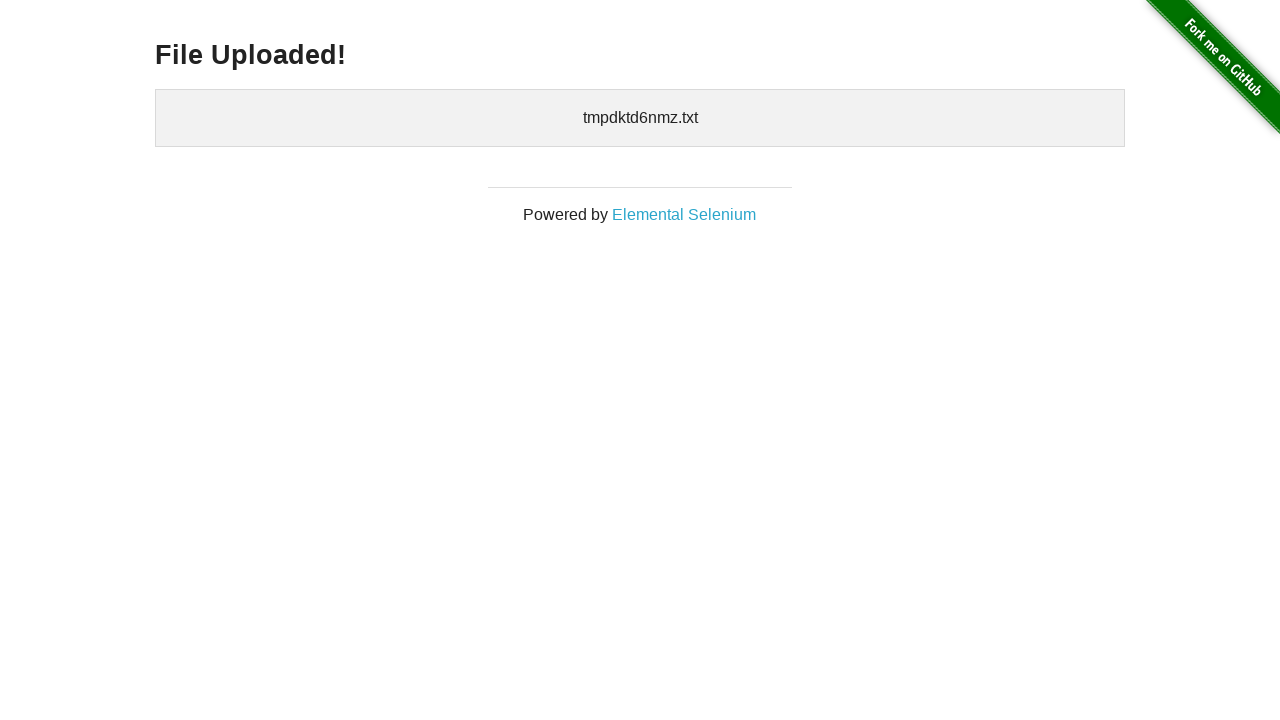

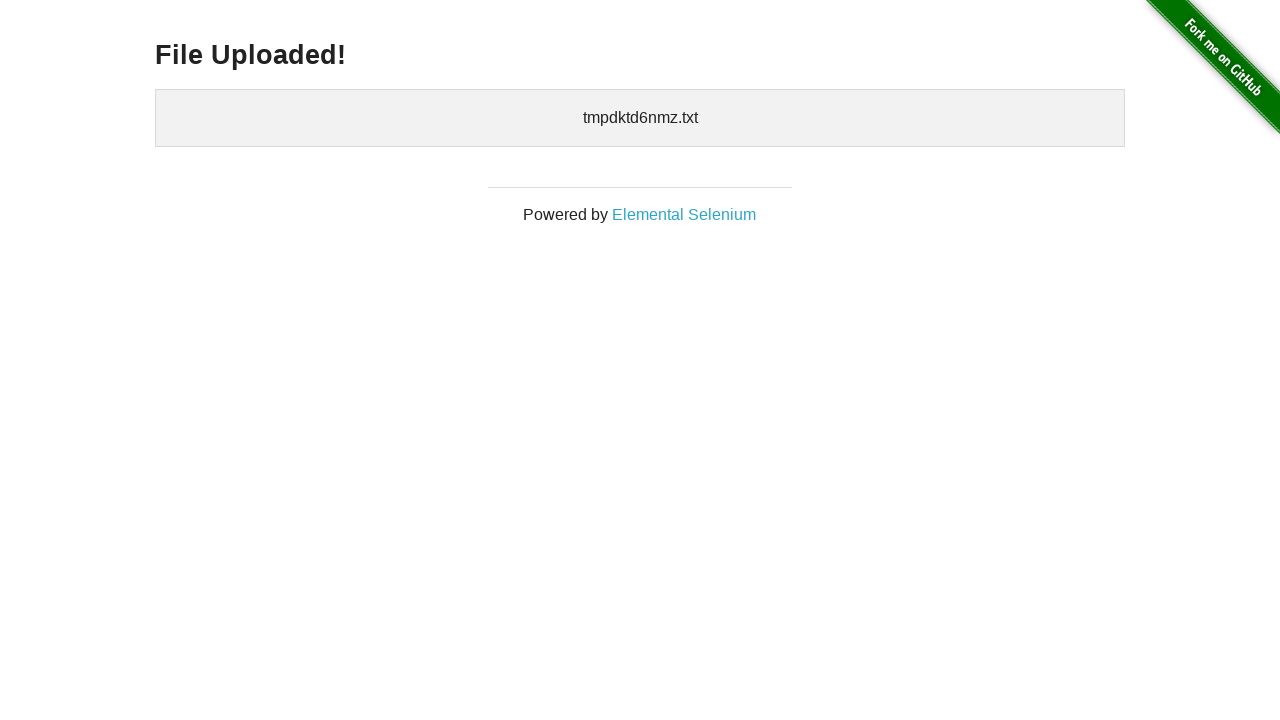